Validates that Microsoft's main navigation menu contains expected menu items like Microsoft 365, Windows, Surface, Xbox, Deals, Small Business, and Support

Starting URL: https://www.microsoft.com/en-us/

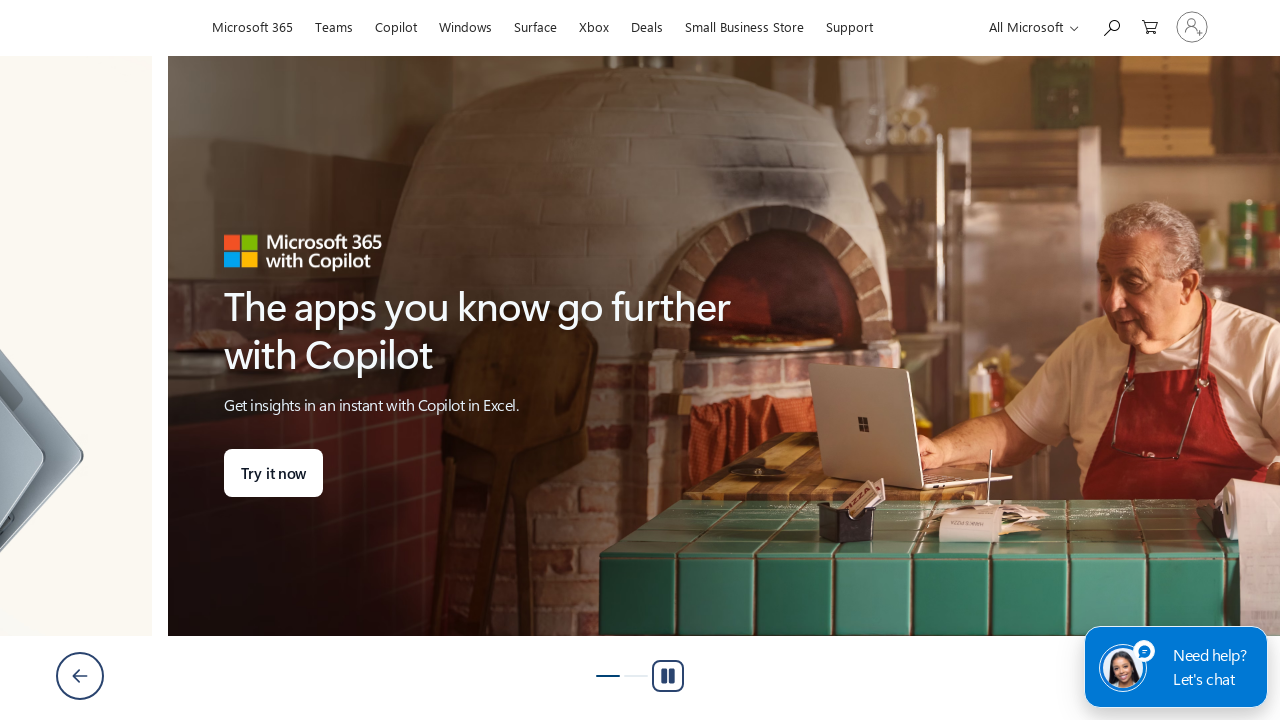

Waited for navigation menu items to be visible
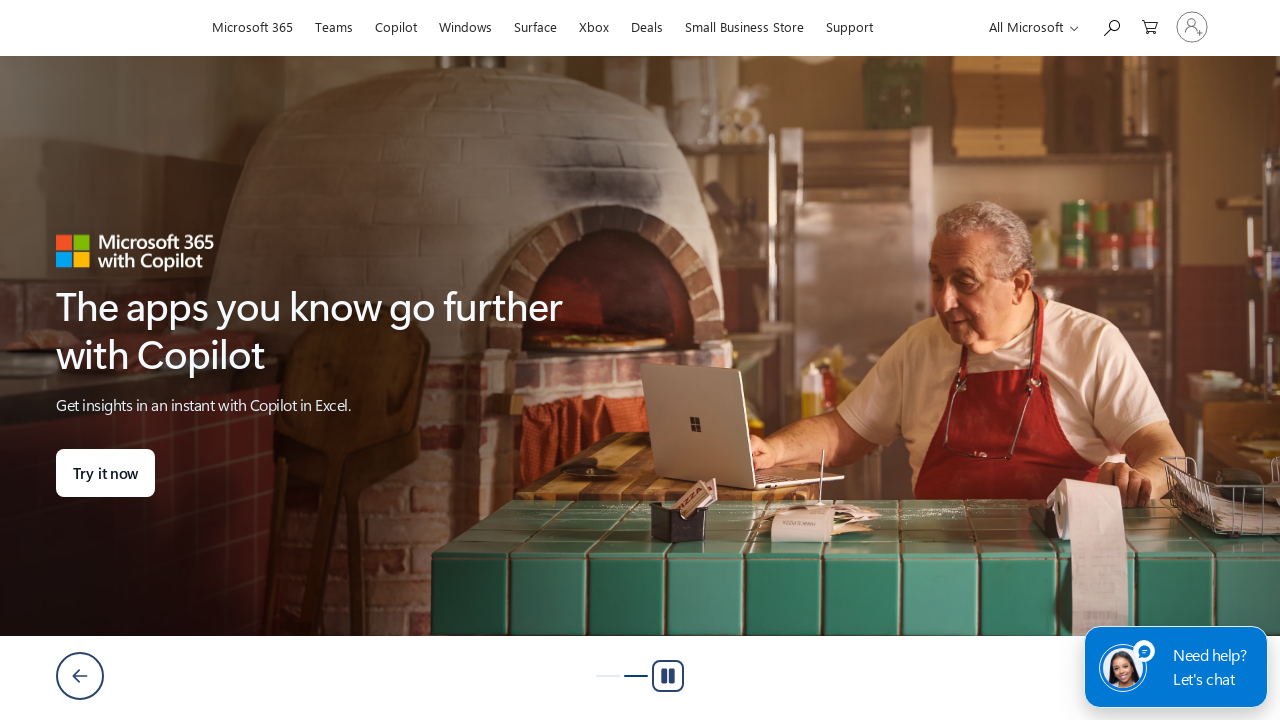

Retrieved all navigation menu elements
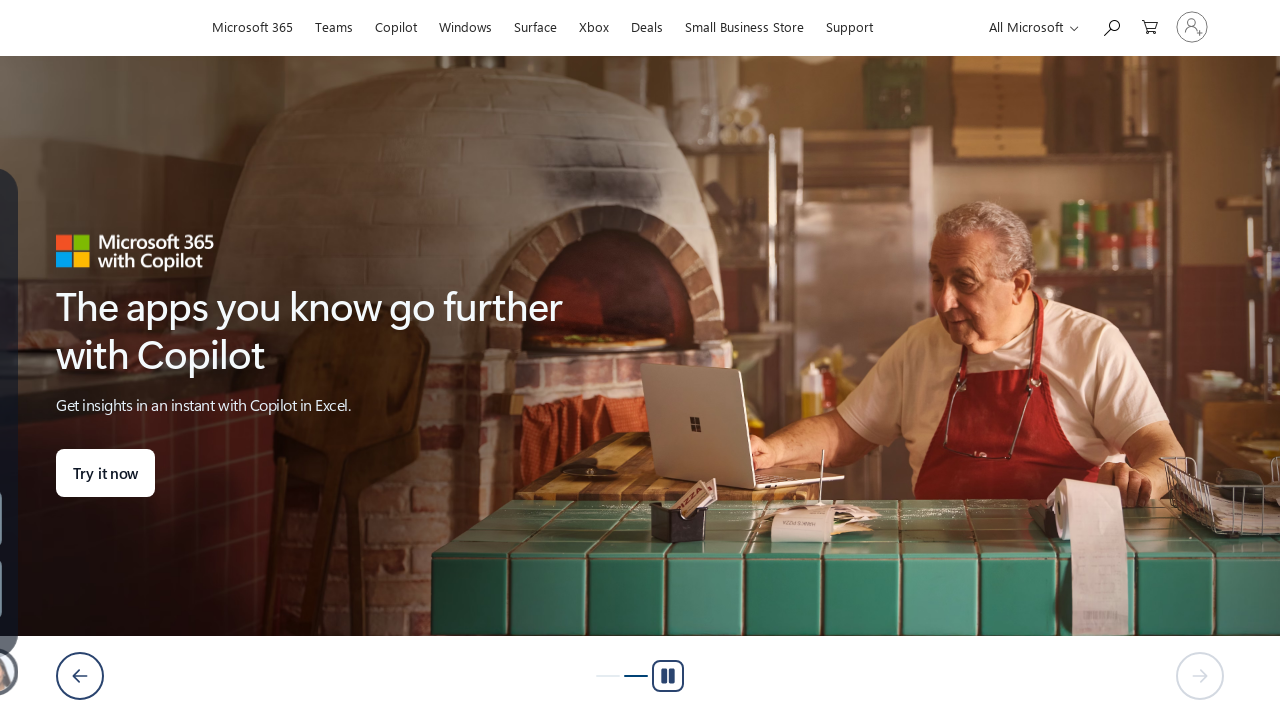

Extracted text from 9 menu items
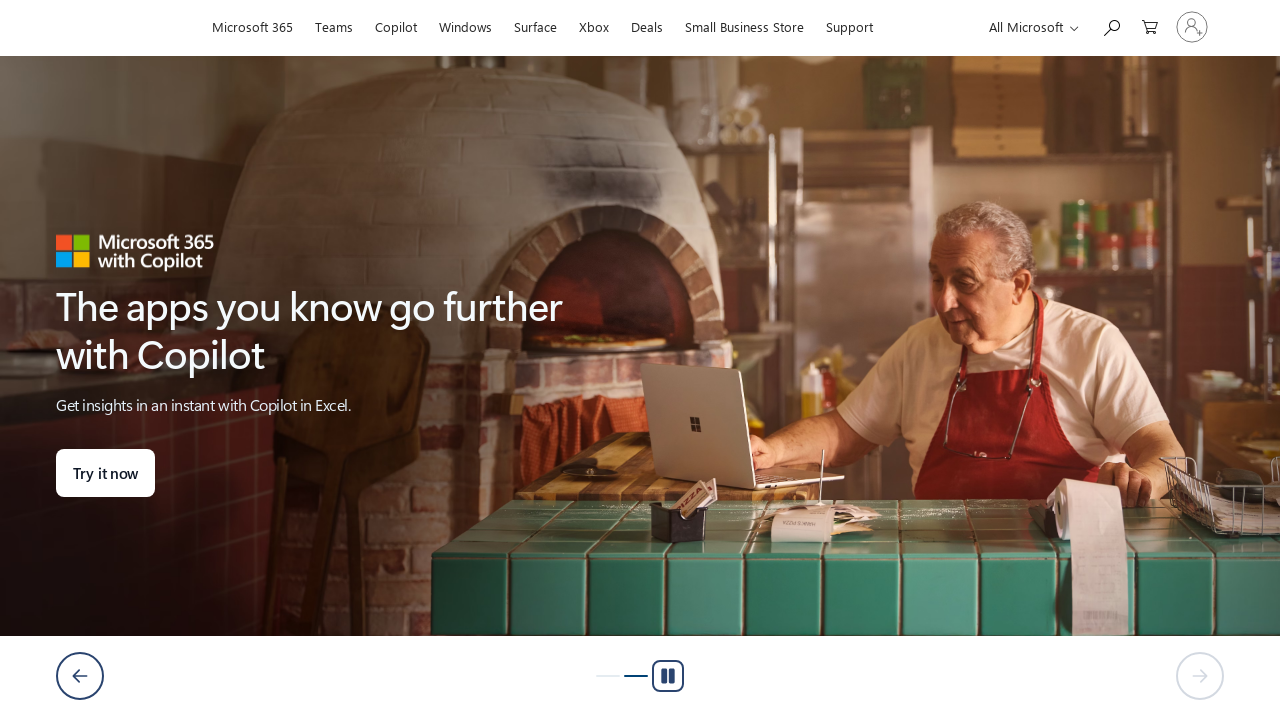

Verified menu item 'Microsoft 365' is present
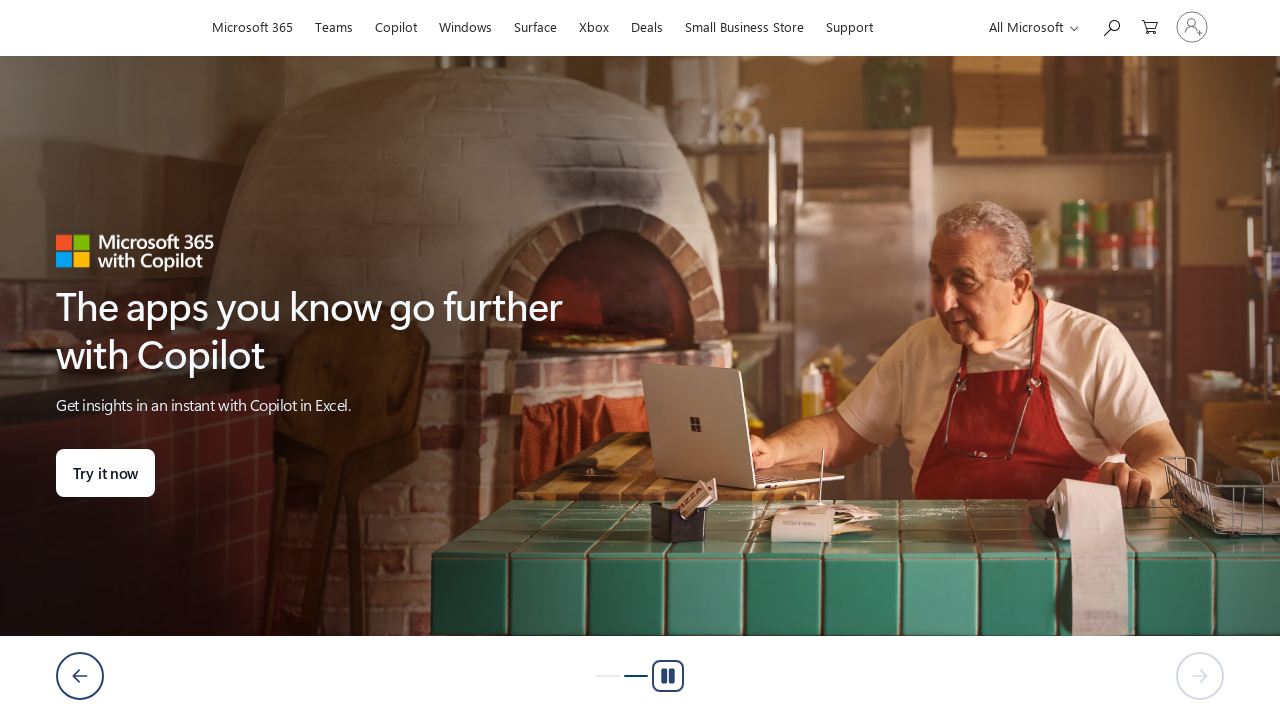

Verified menu item 'Windows' is present
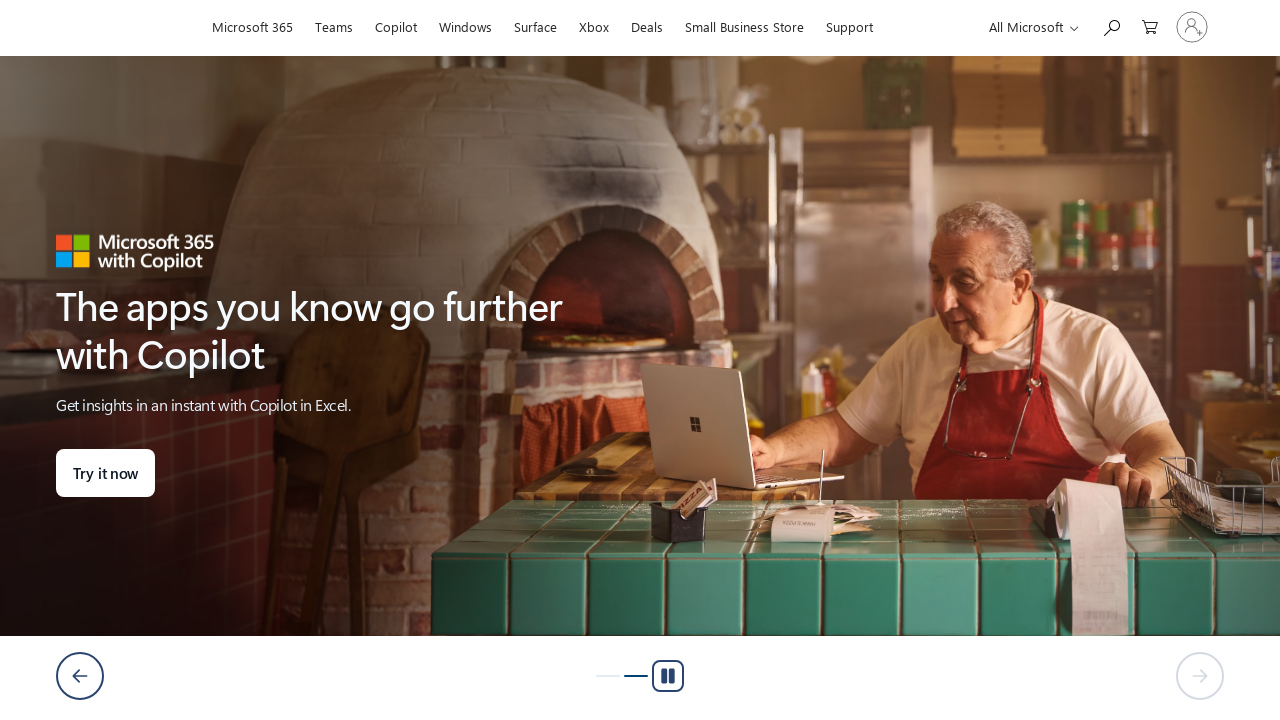

Verified menu item 'Surface' is present
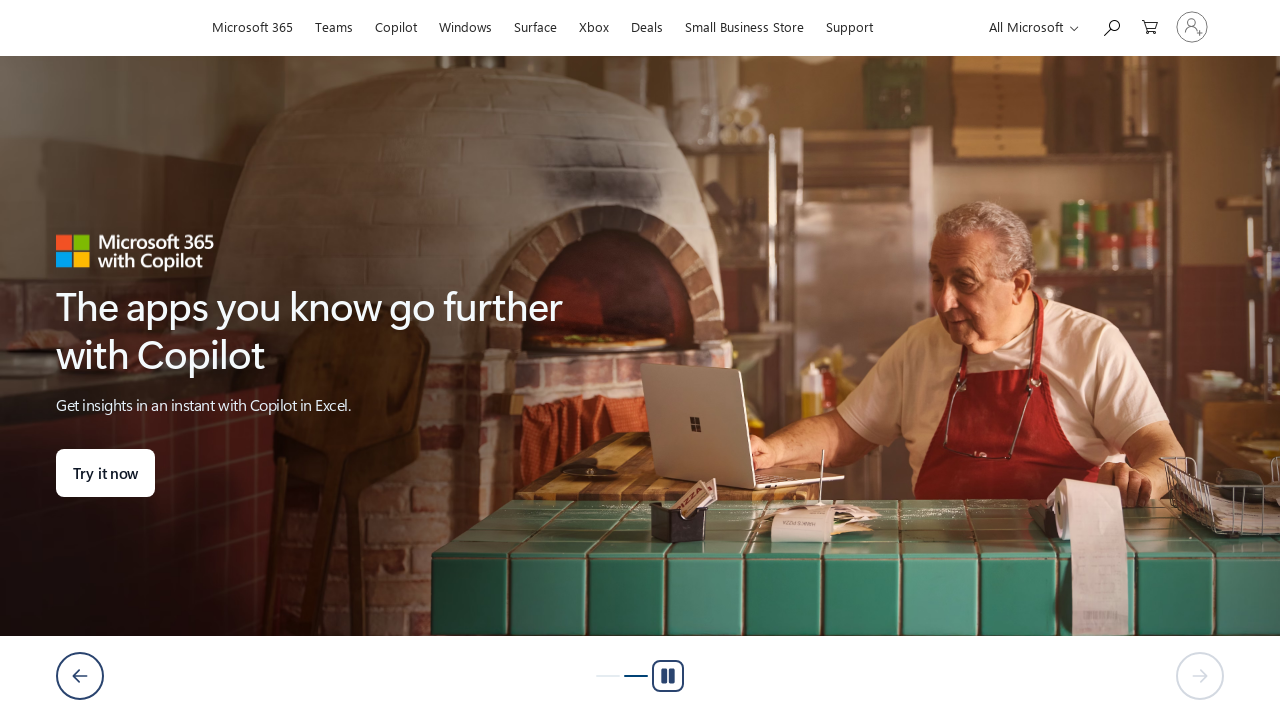

Verified menu item 'Xbox' is present
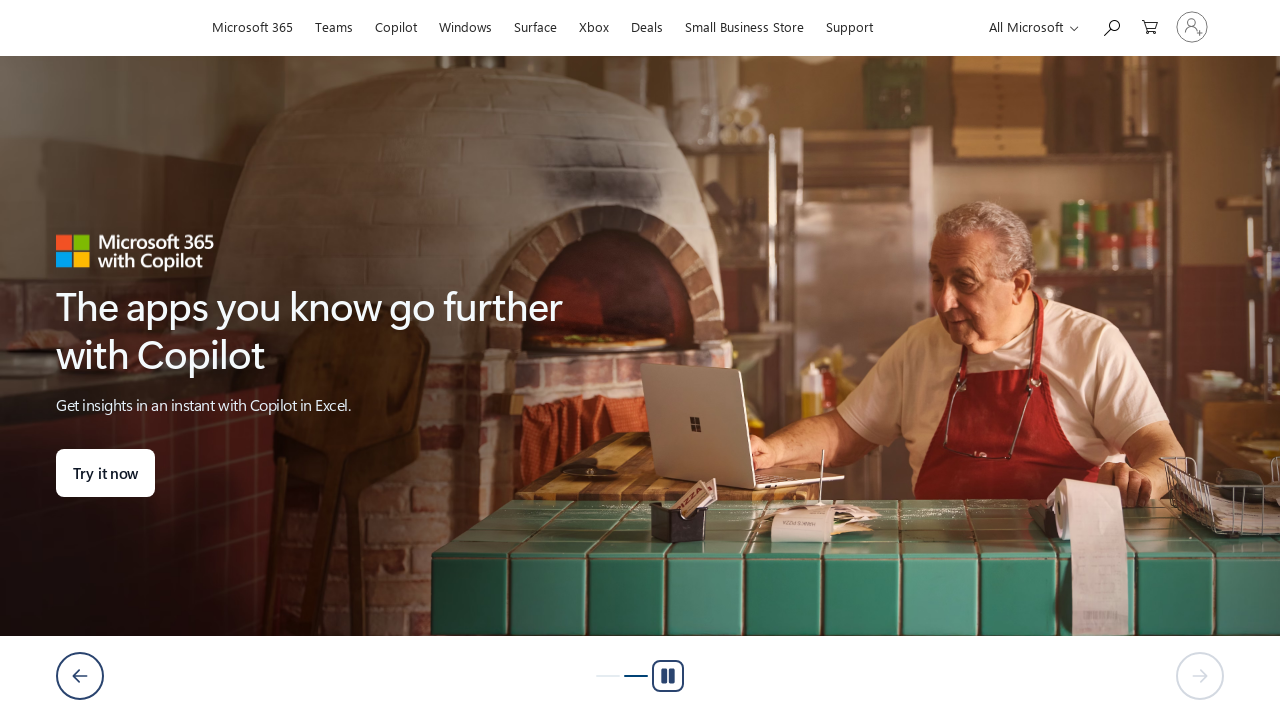

Verified menu item 'Deals' is present
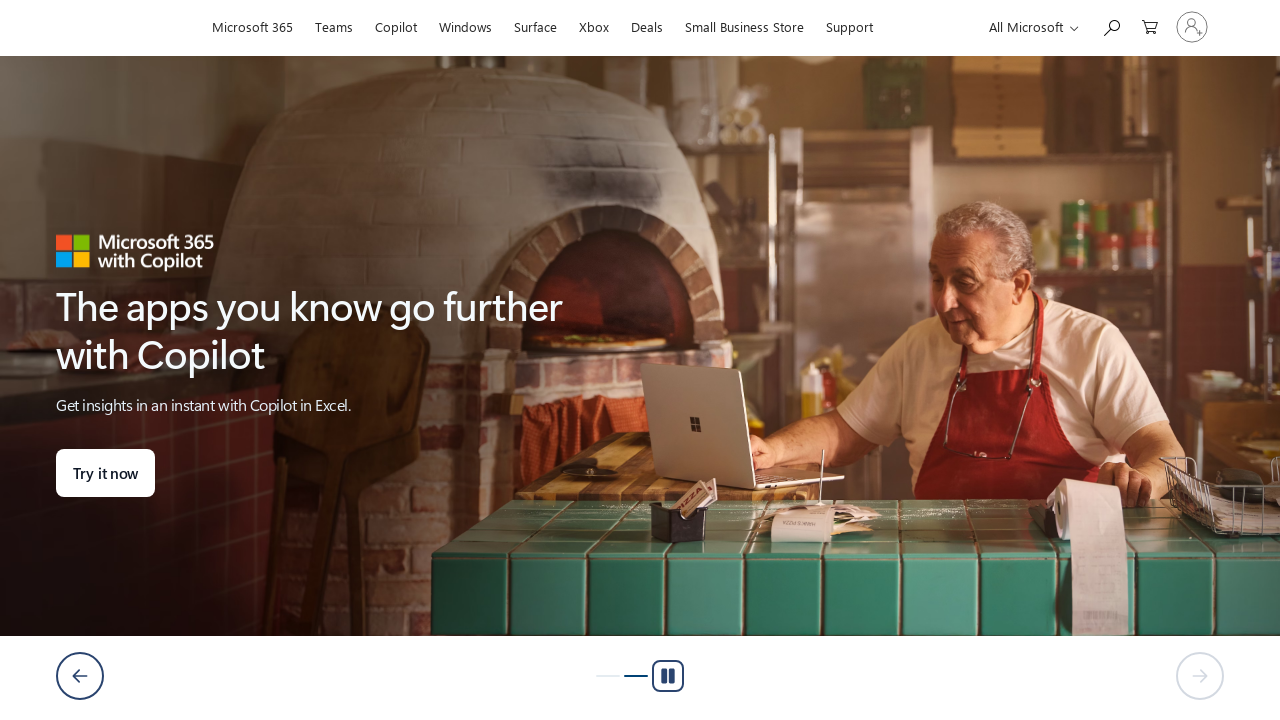

Verified menu item 'Small Business' is present
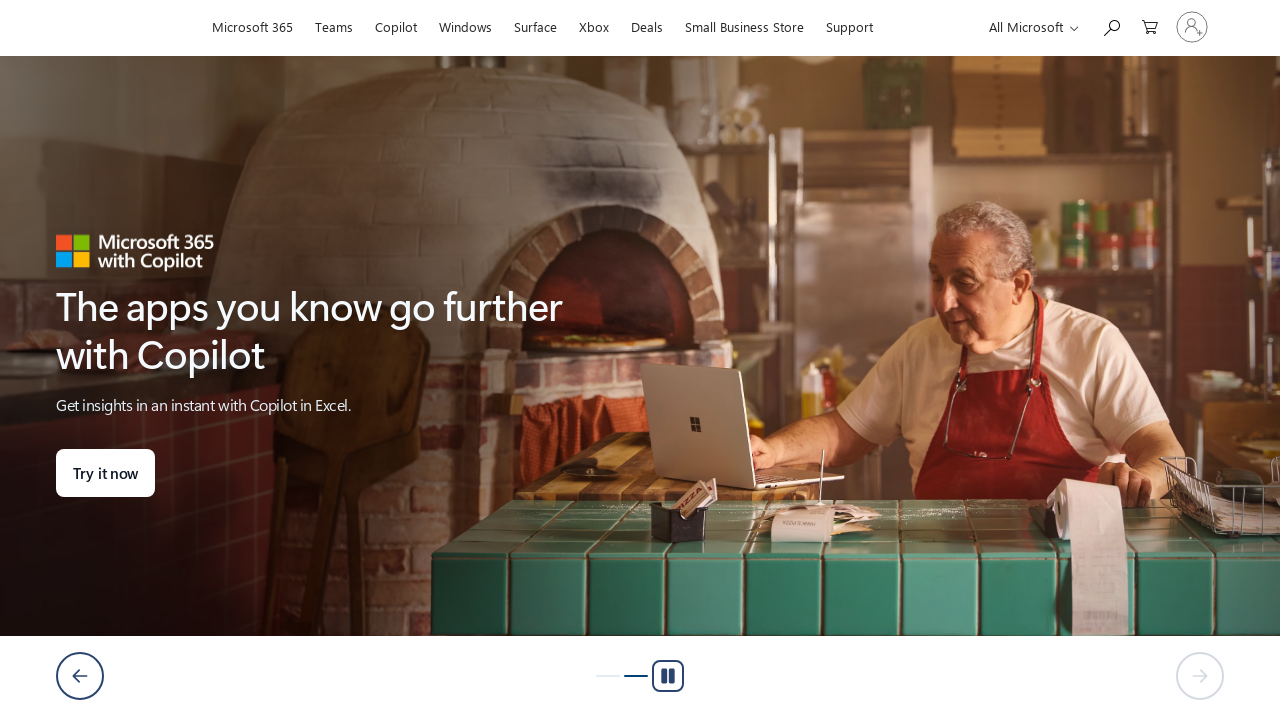

Verified menu item 'Support' is present
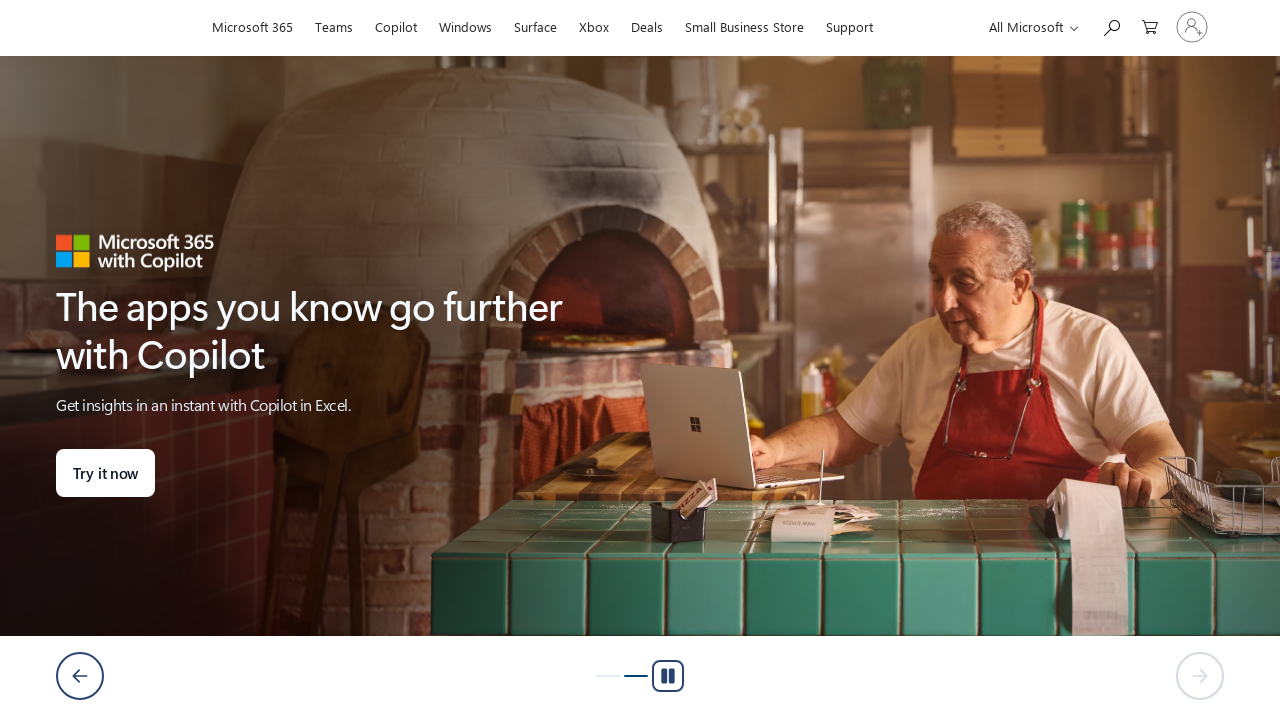

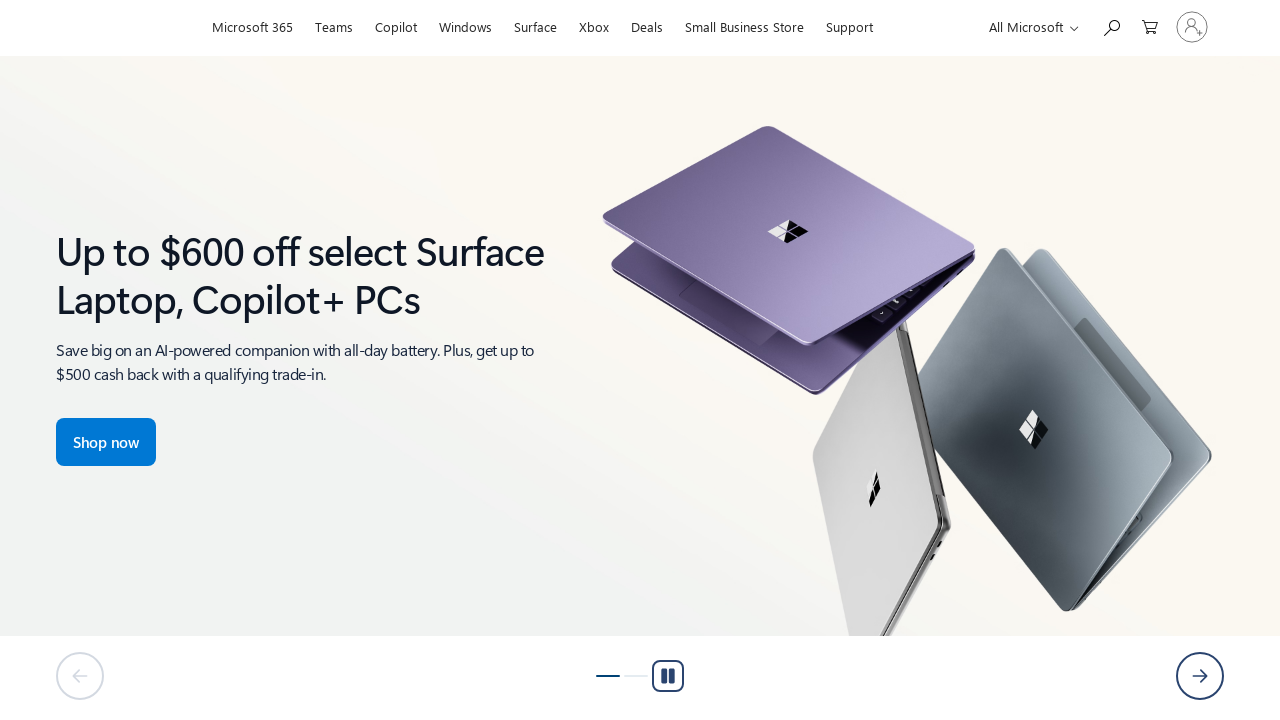